Tests right-click context menu functionality by right-clicking on an element and selecting an option from the context menu

Starting URL: http://swisnl.github.io/jQuery-contextMenu/demo.html

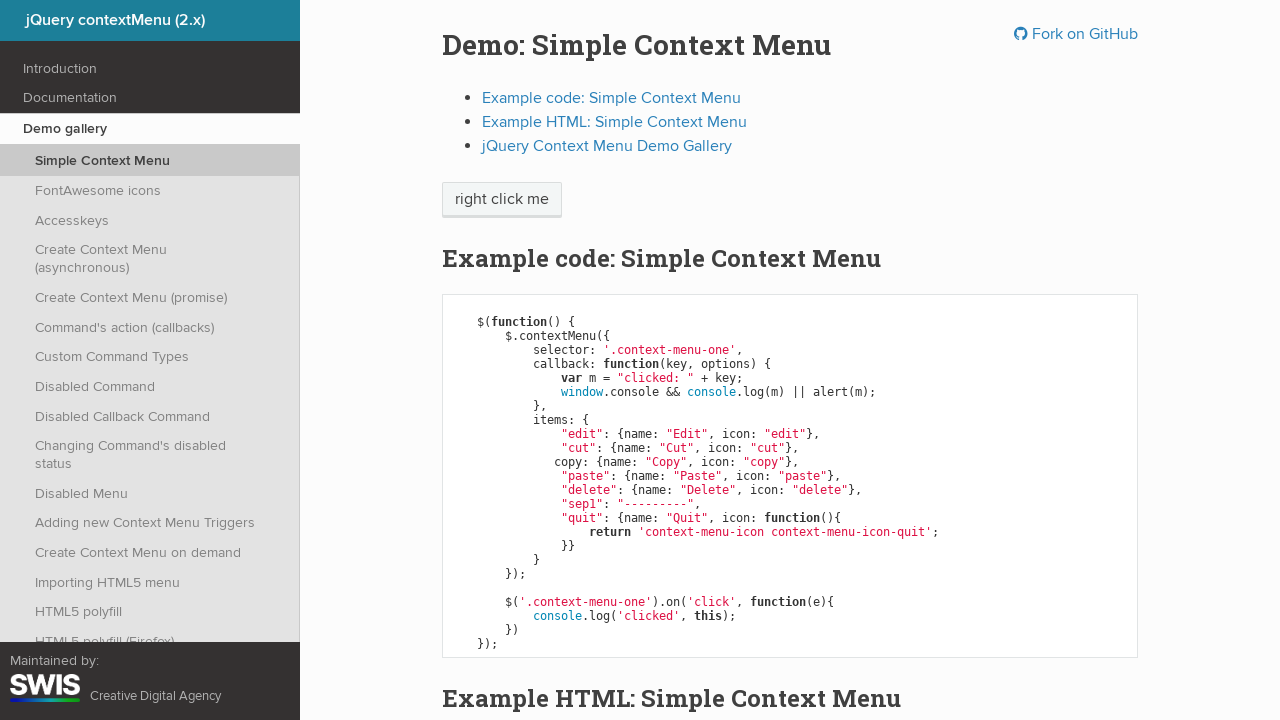

Right-clicked on context menu button at (502, 200) on .context-menu-one
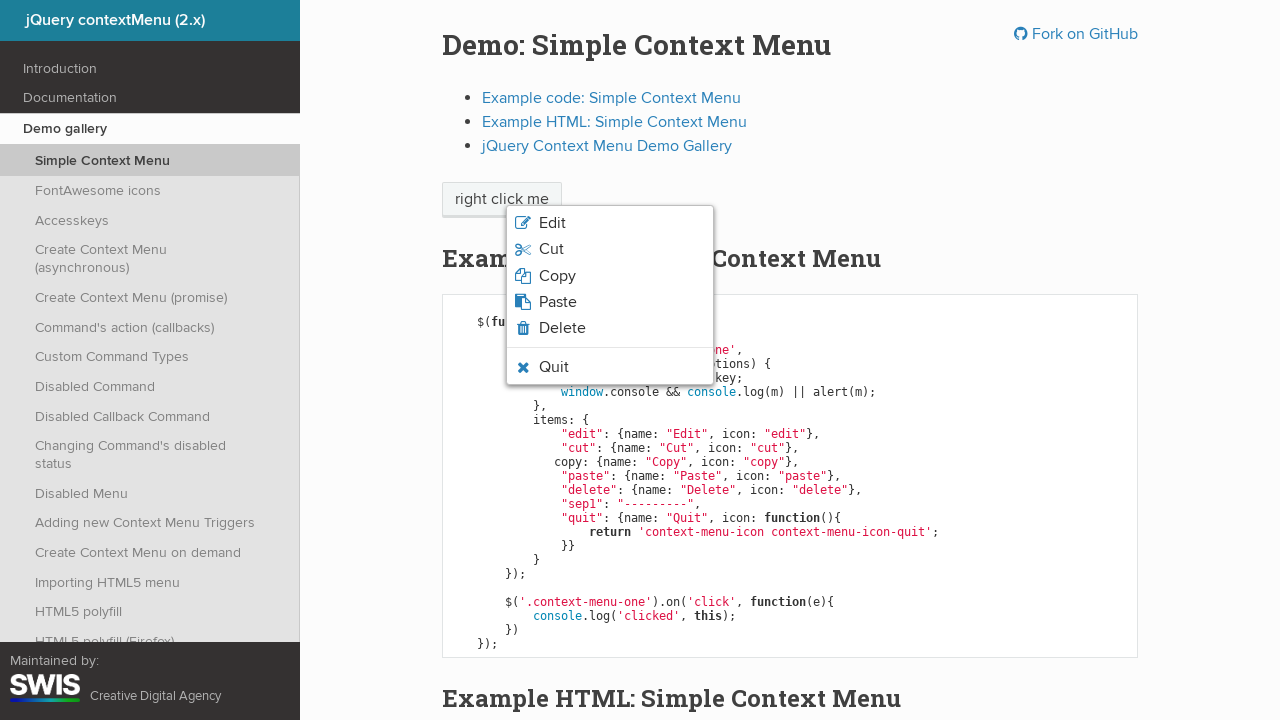

Clicked on edit option from context menu at (610, 223) on .context-menu-icon-edit
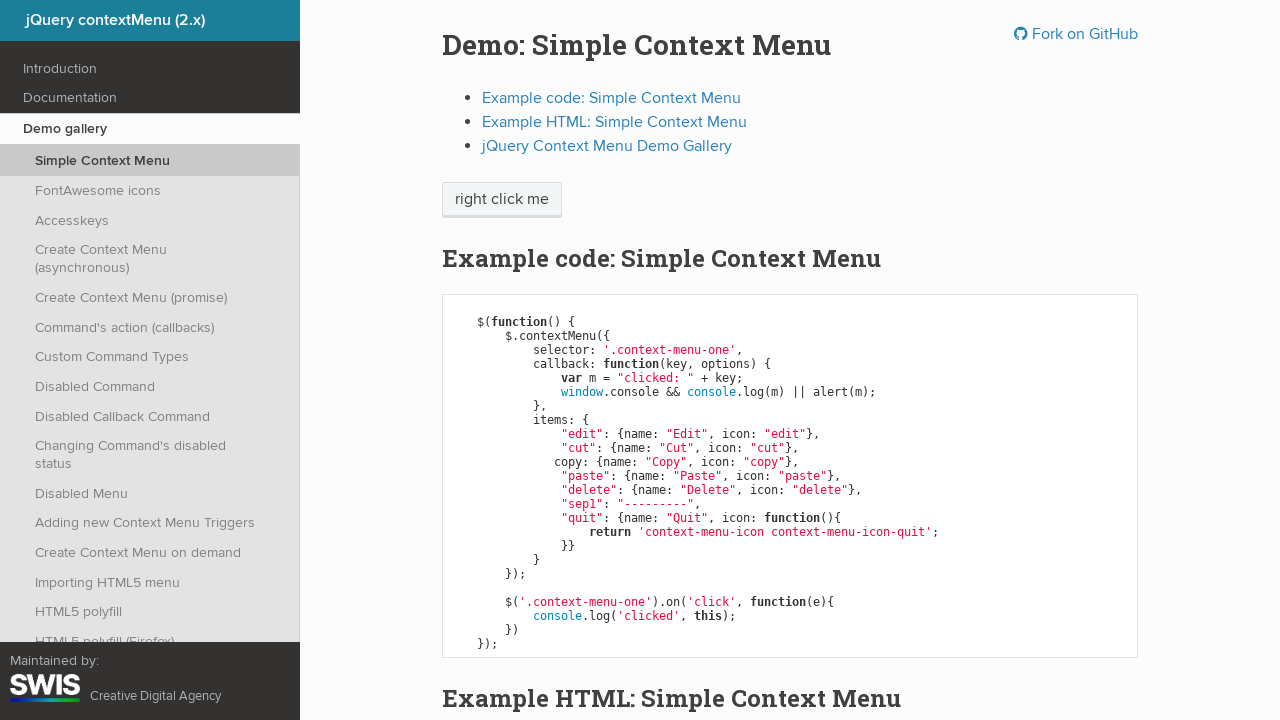

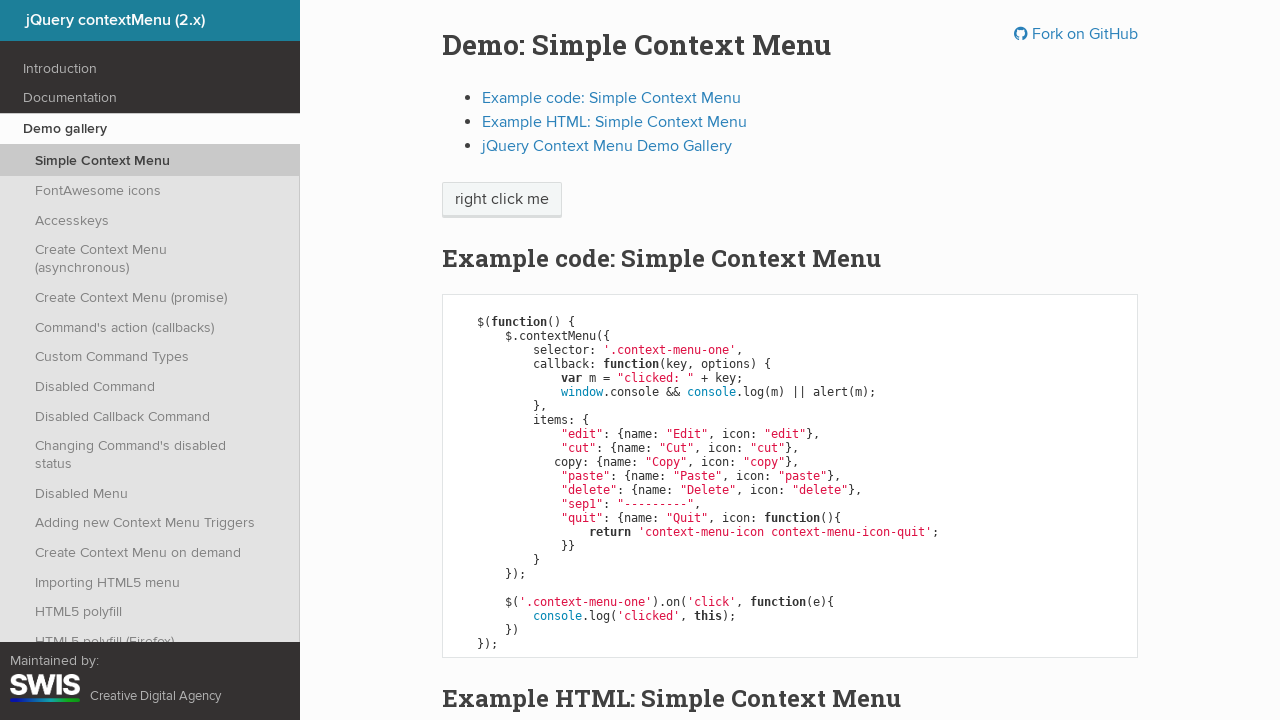